Tests JavaScript confirm dialog handling by clicking a button that triggers a confirm dialog and accepting it

Starting URL: https://testpages.eviltester.com/styled/alerts/alert-test.html

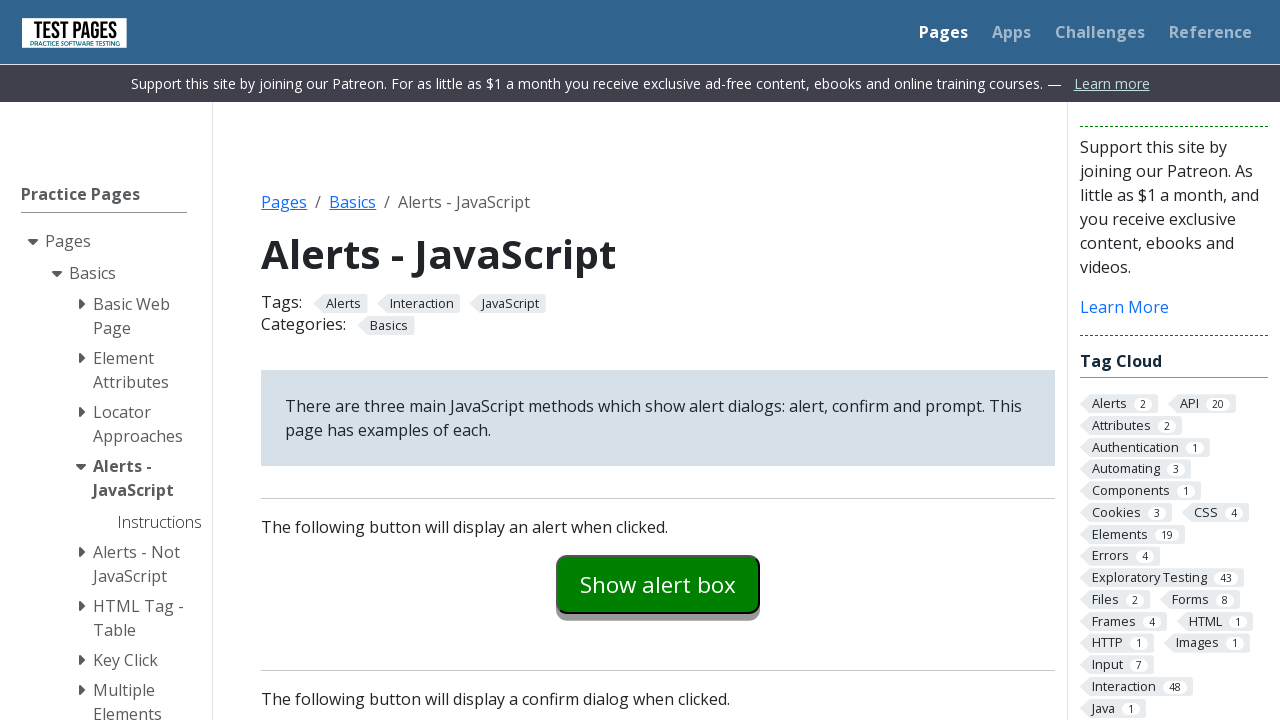

Set up dialog handler to accept confirm dialogs
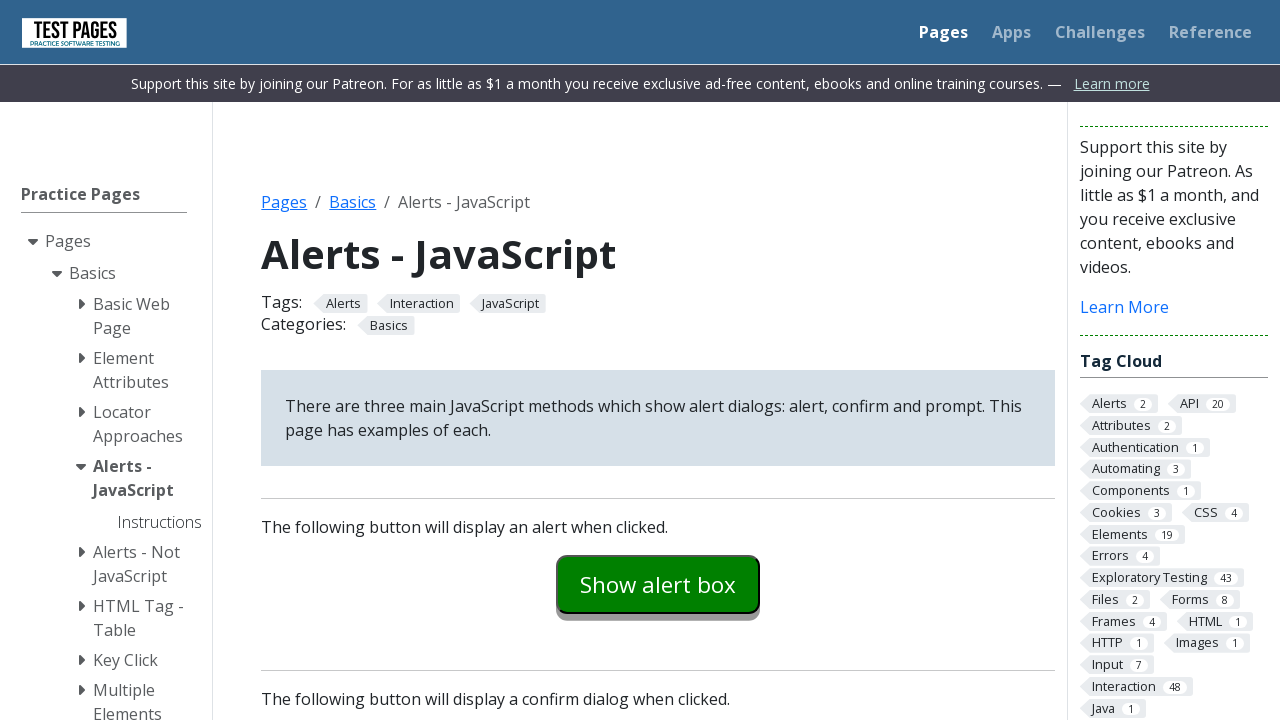

Clicked confirm example button to trigger confirm dialog at (658, 360) on #confirmexample
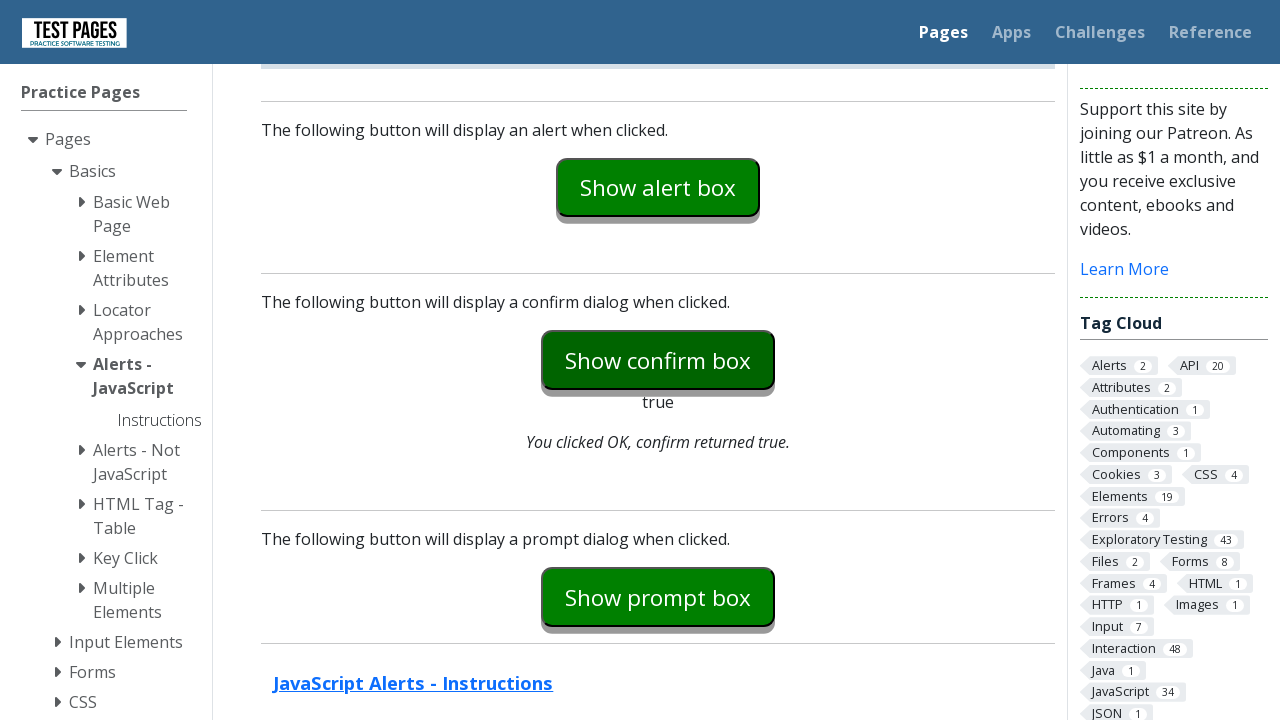

Confirm dialog result displayed on page
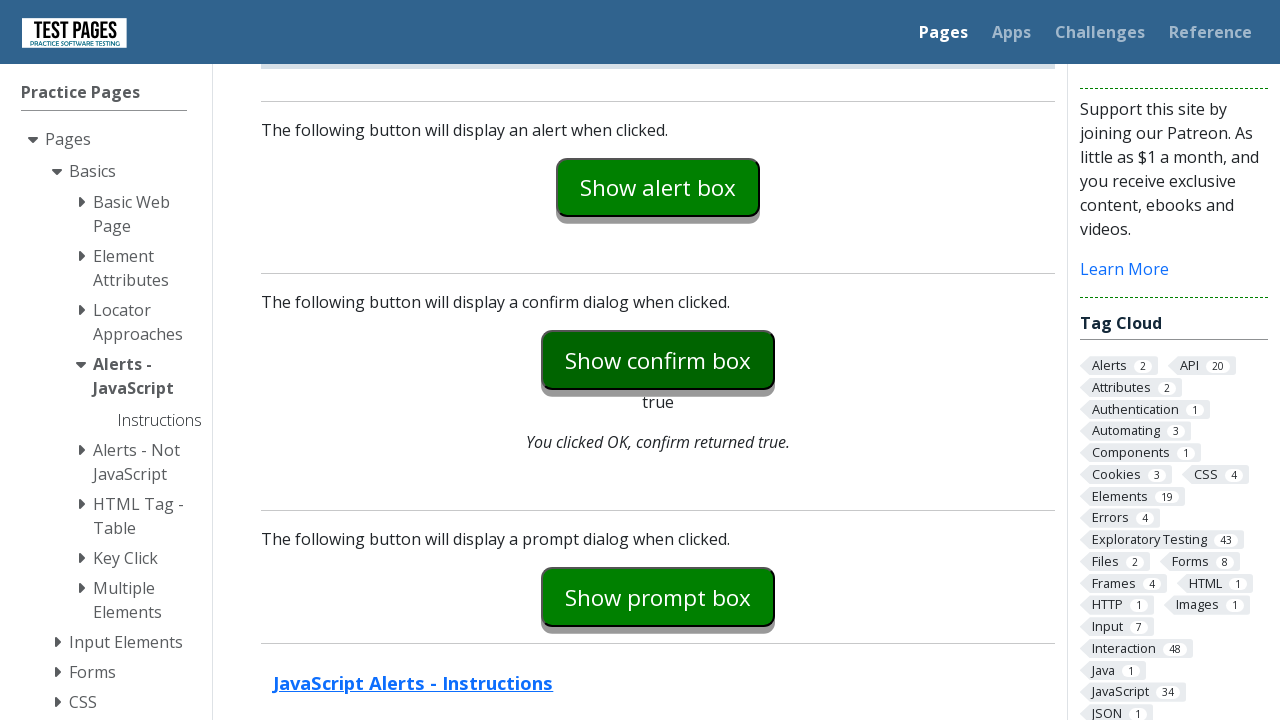

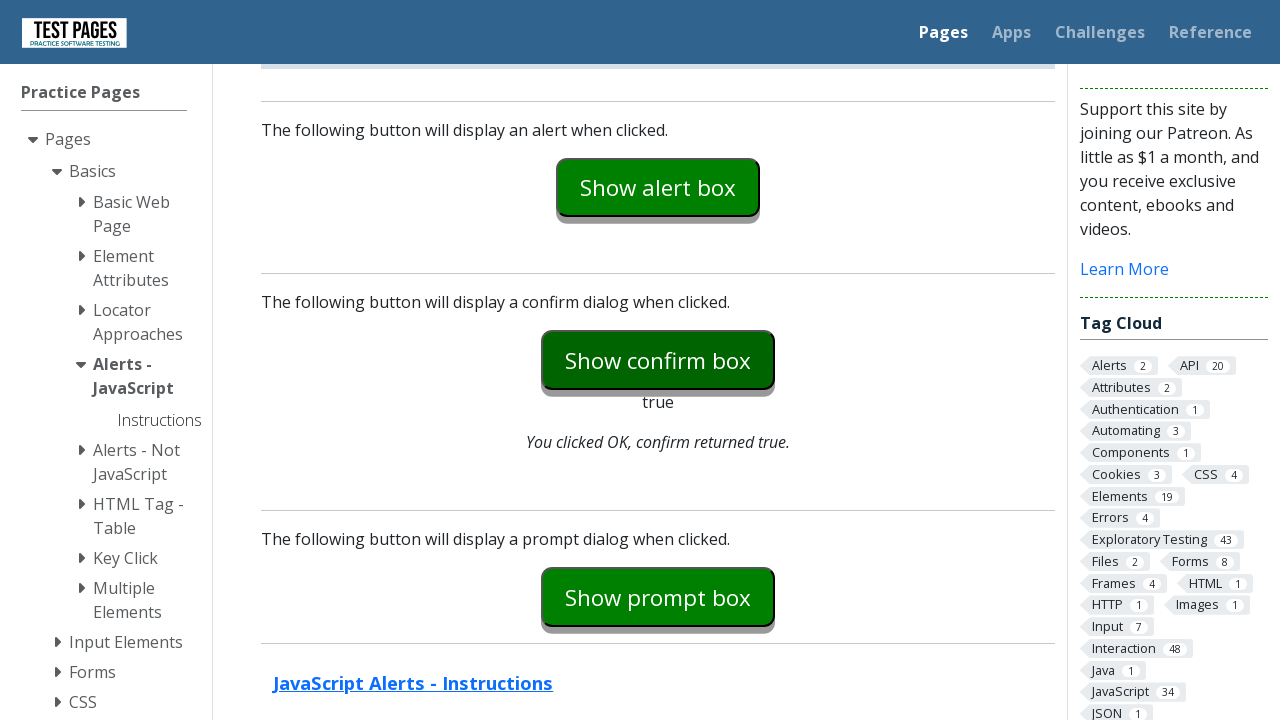